Tests Bootstrap dropdown functionality by clicking on a dropdown menu and selecting the "JavaScript" option from the dropdown list.

Starting URL: http://seleniumpractise.blogspot.in/2016/08/bootstrap-dropdown-example-for-selenium.html

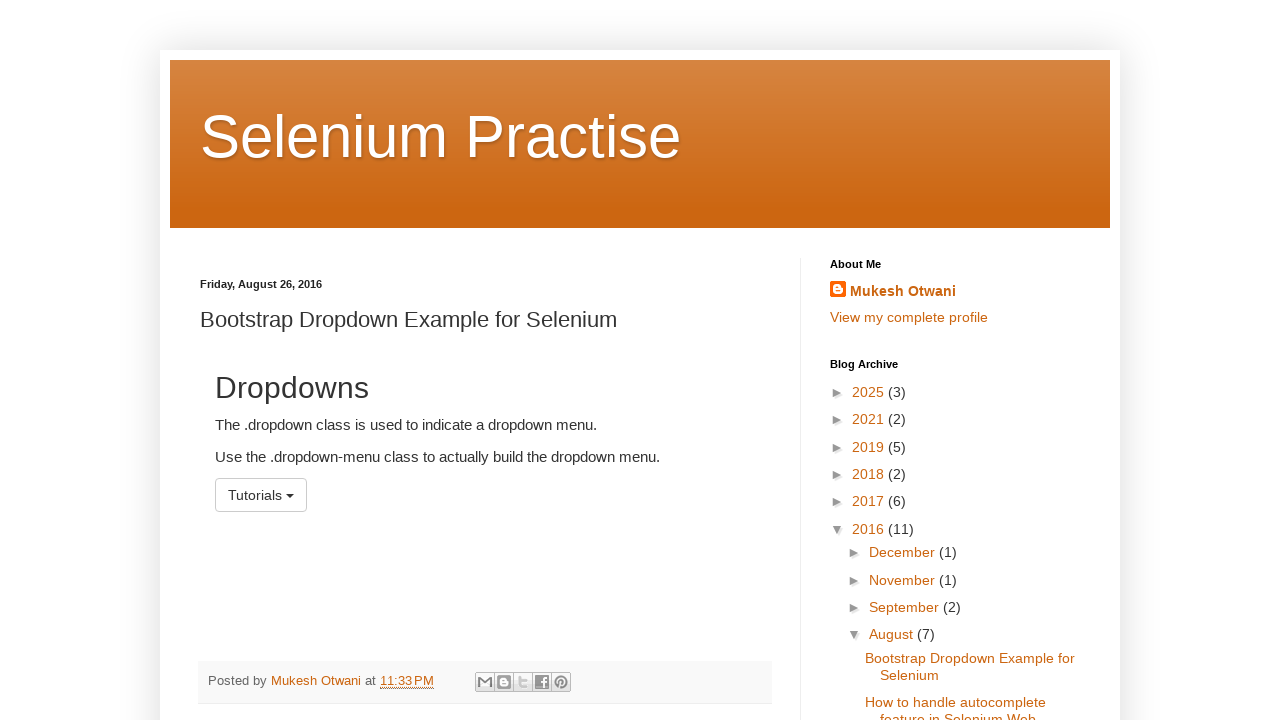

Clicked dropdown menu button to open it at (261, 495) on #menu1
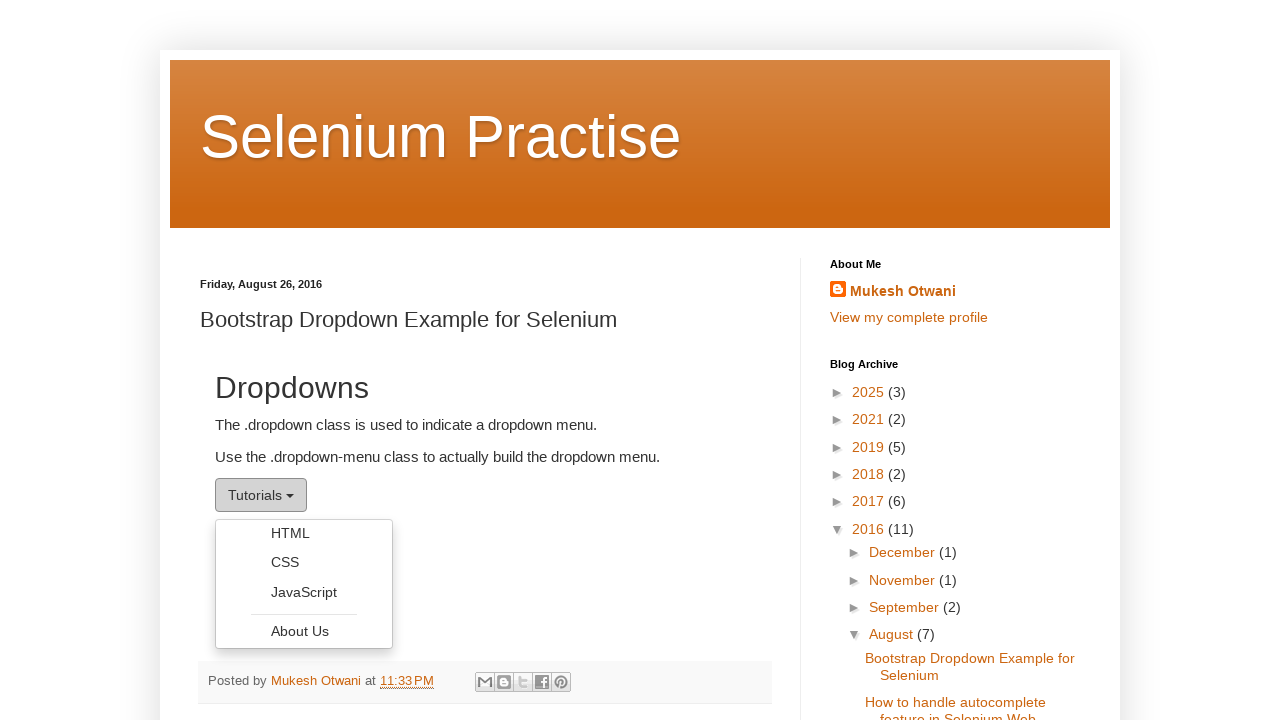

Dropdown menu became visible
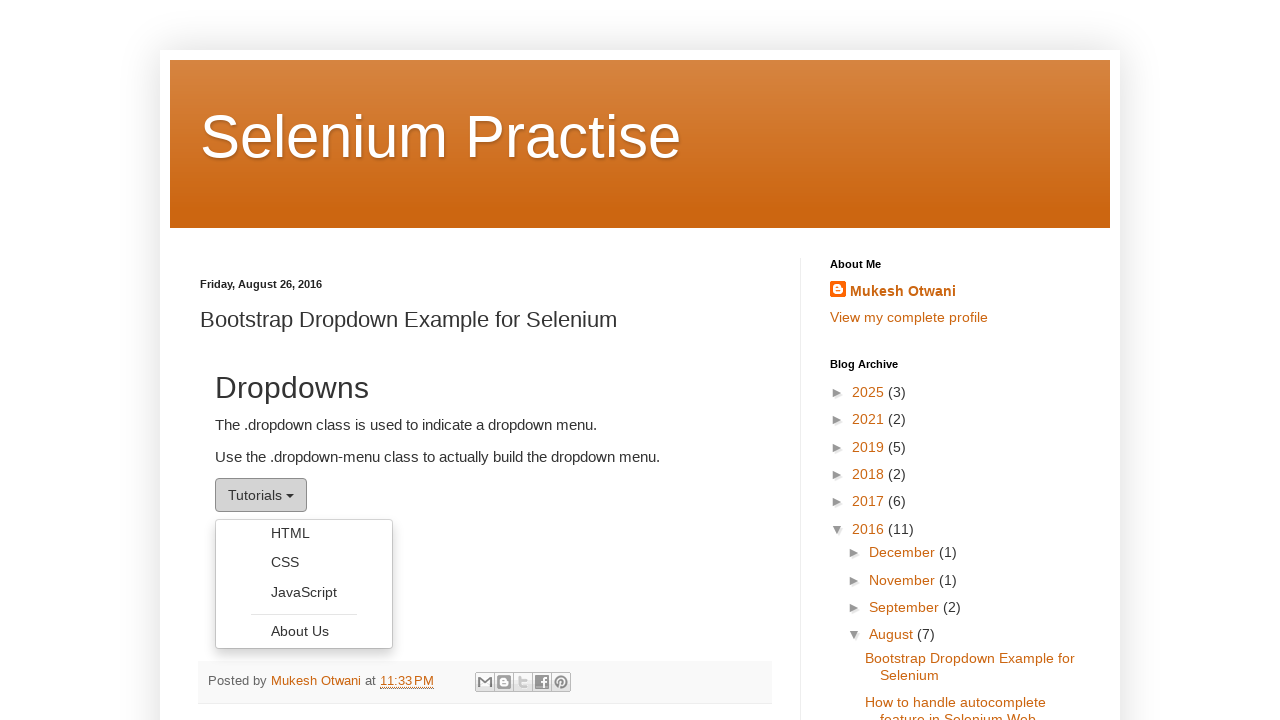

Selected 'JavaScript' option from dropdown menu at (304, 592) on ul.dropdown-menu li a:has-text('JavaScript')
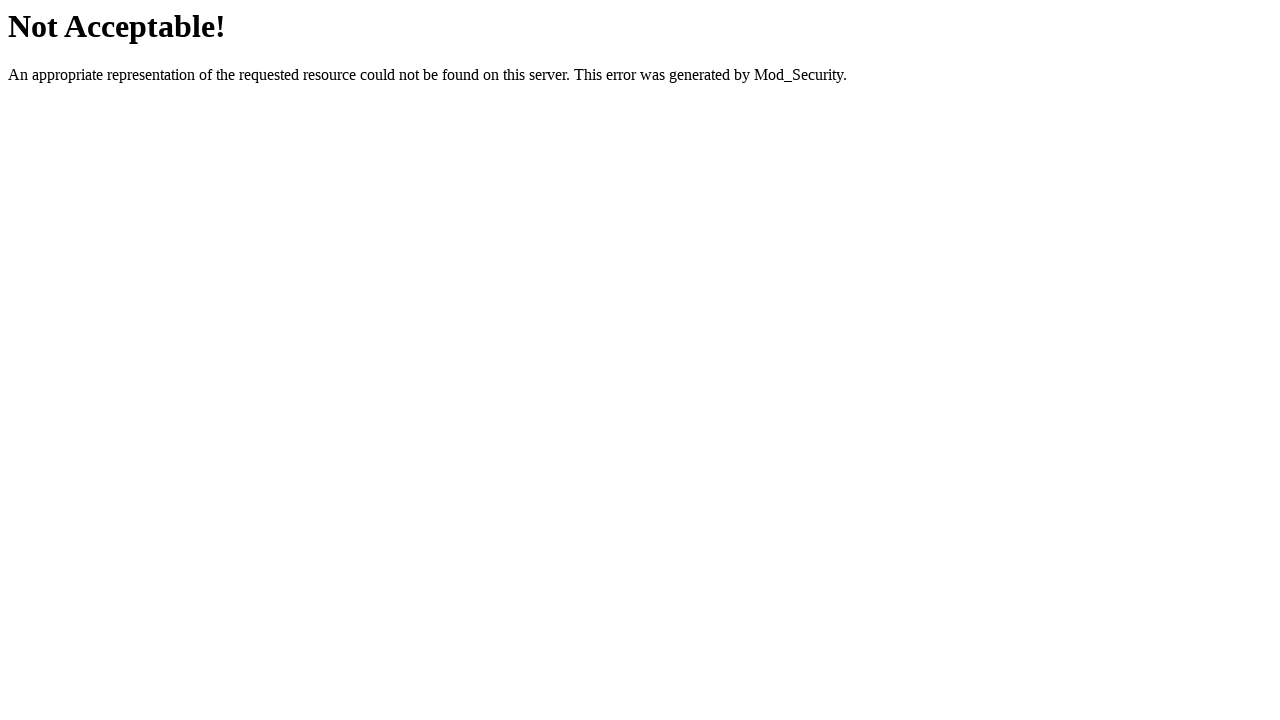

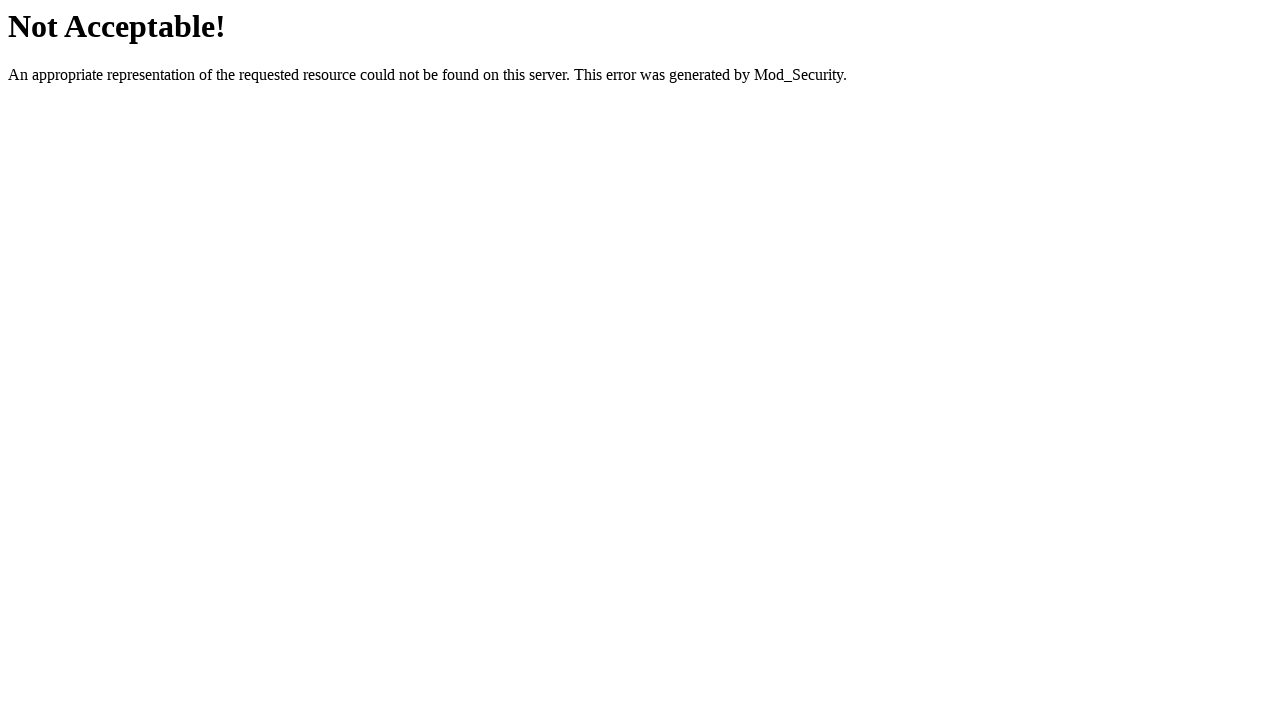